Searches for "Hello World" on DuckDuckGo by filling the search box and submitting the form, then verifies the search term appears in the page title

Starting URL: https://duckduckgo.com/

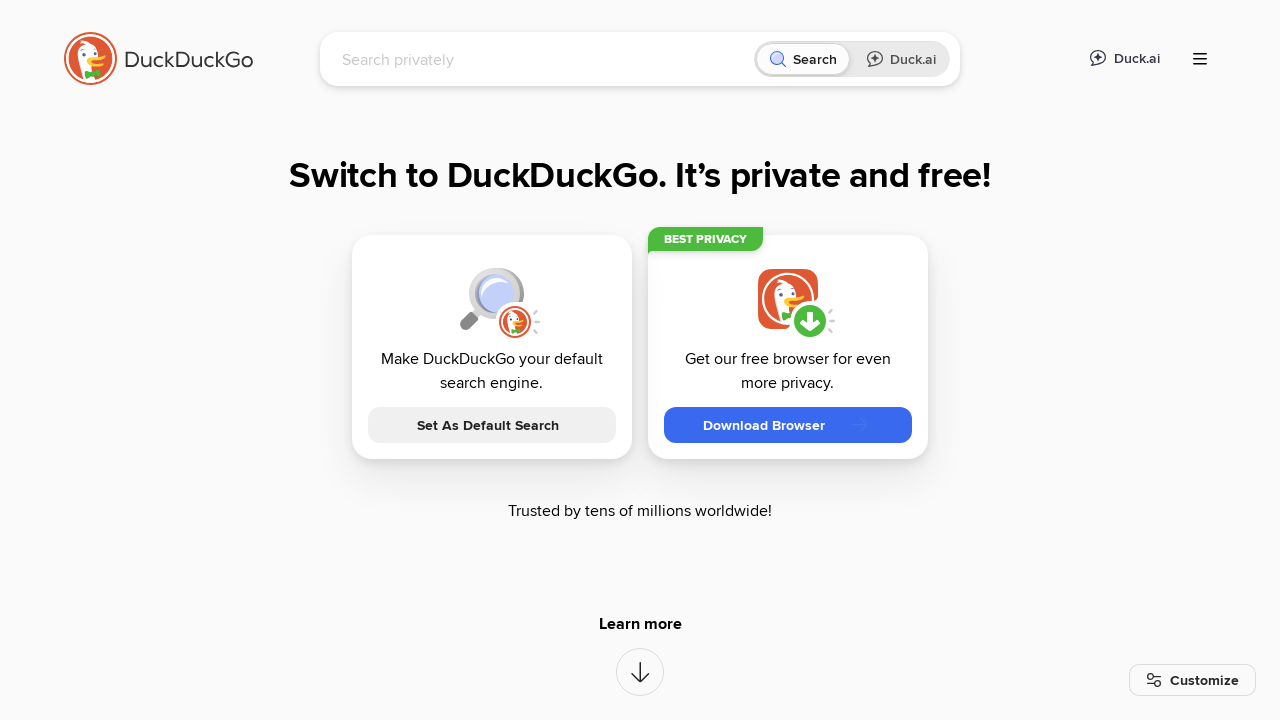

Filled search field with 'Hello World' on input[name='q']
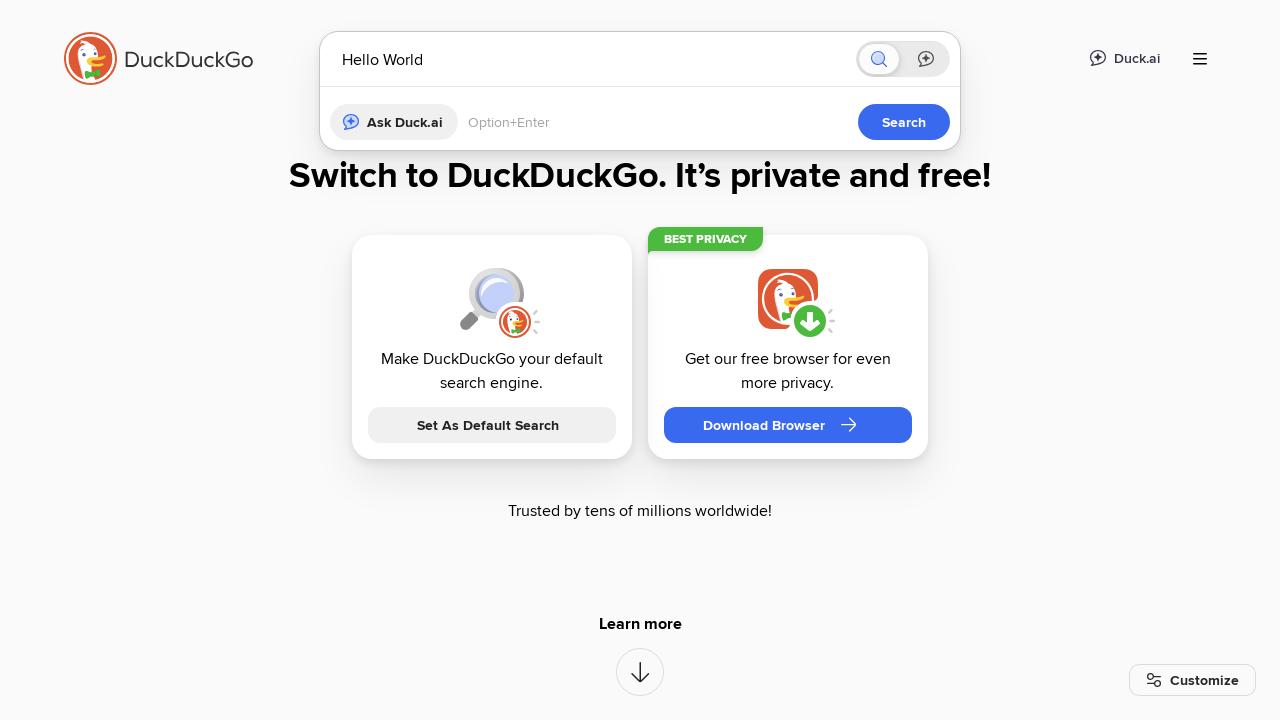

Submitted search form
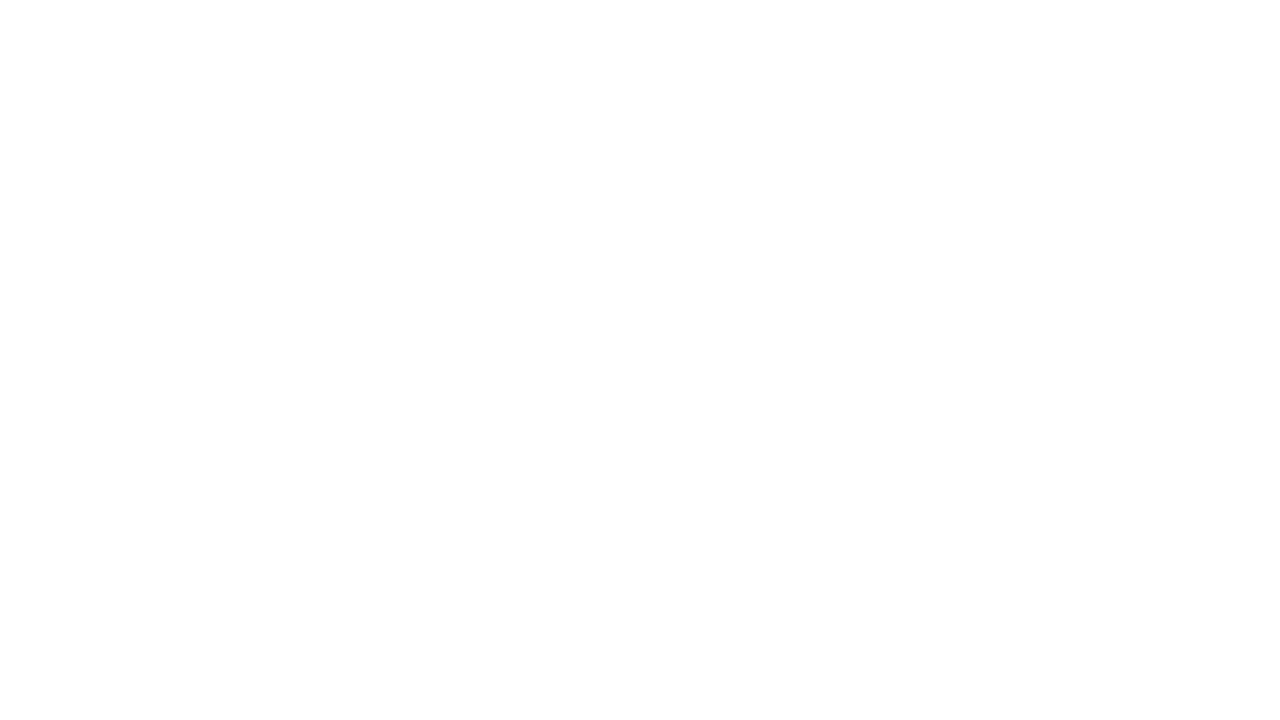

Waited for page to load
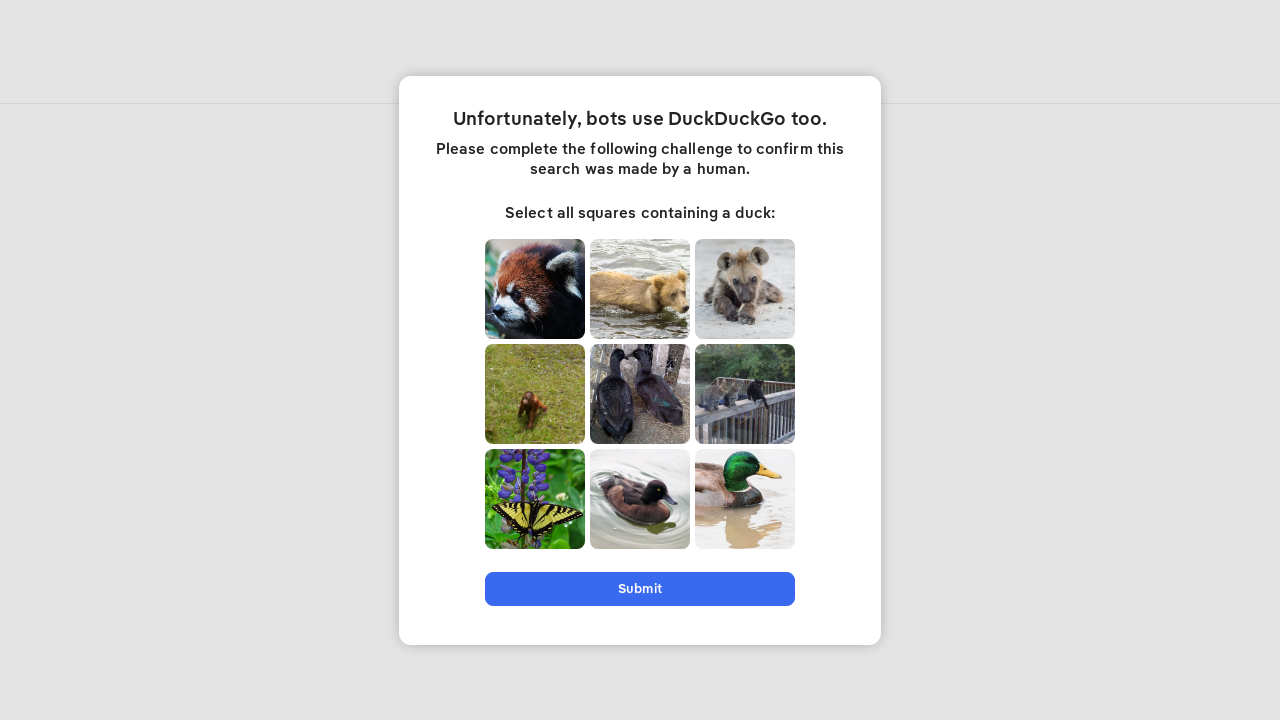

Verified 'Hello World' appears in page title
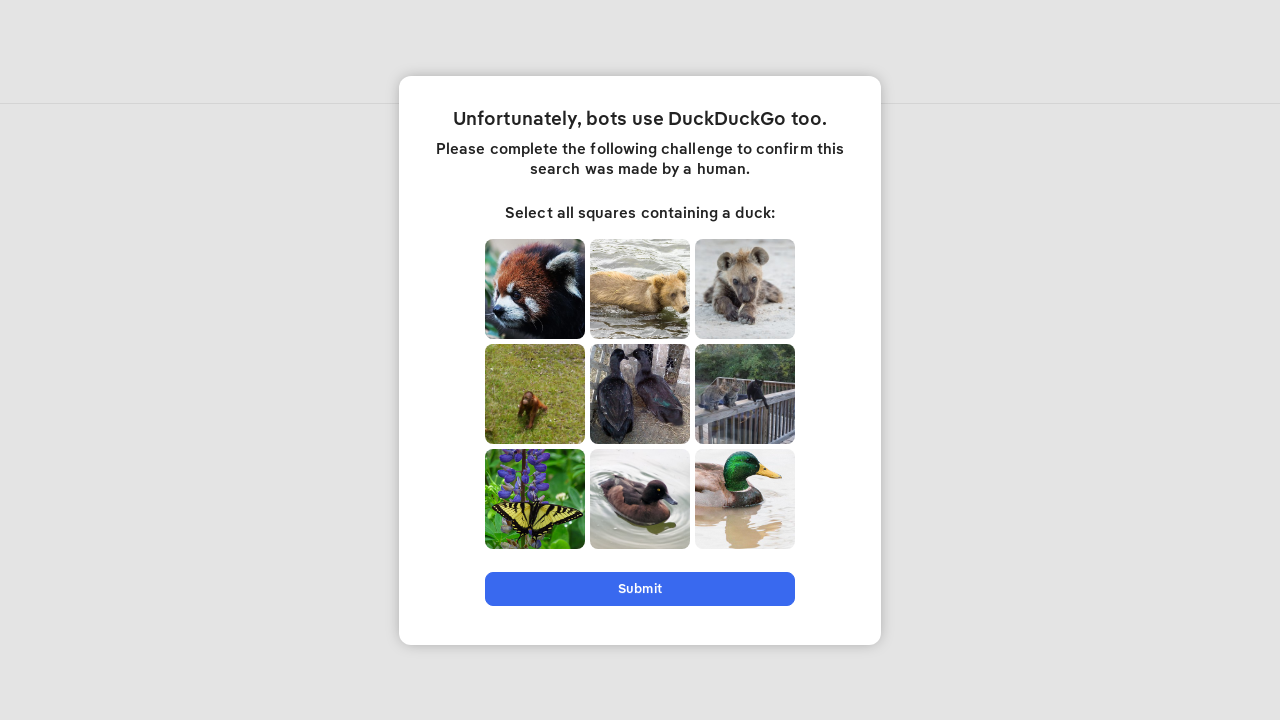

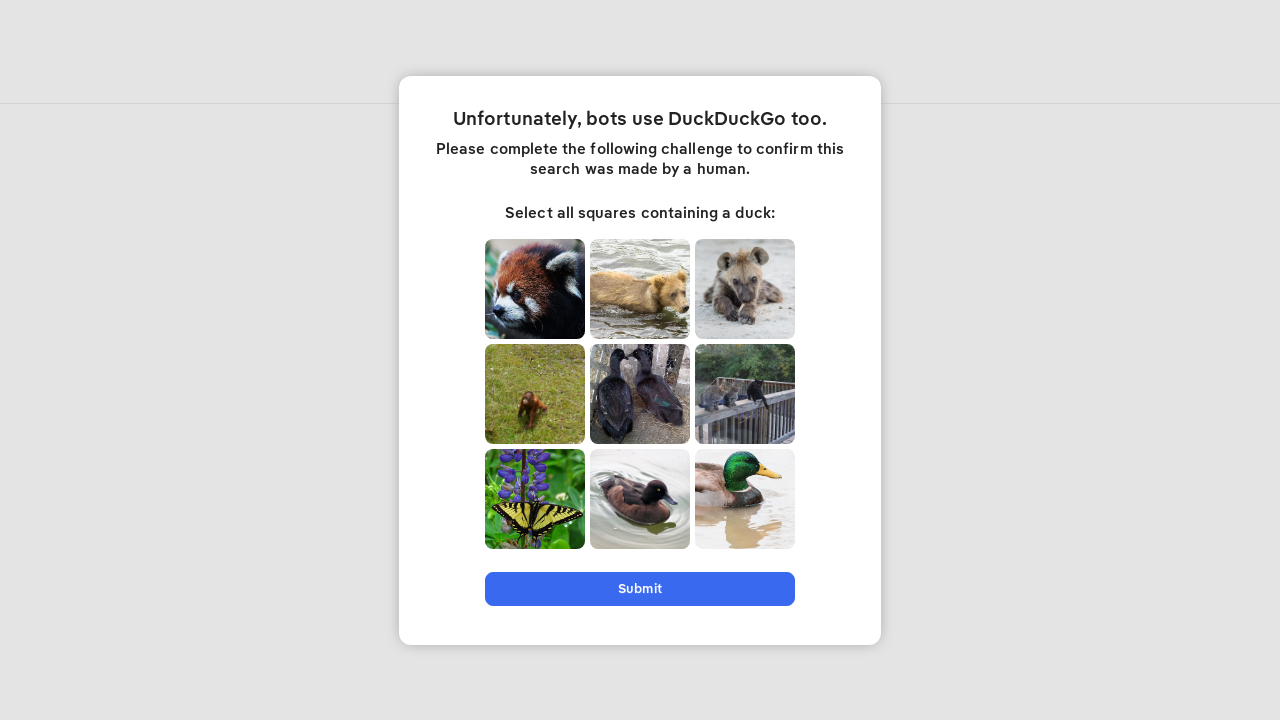